Tests radio button functionality by scrolling to and selecting different radio button options on a demo page

Starting URL: https://selenium08.blogspot.com/2019/08/radio-buttons.html

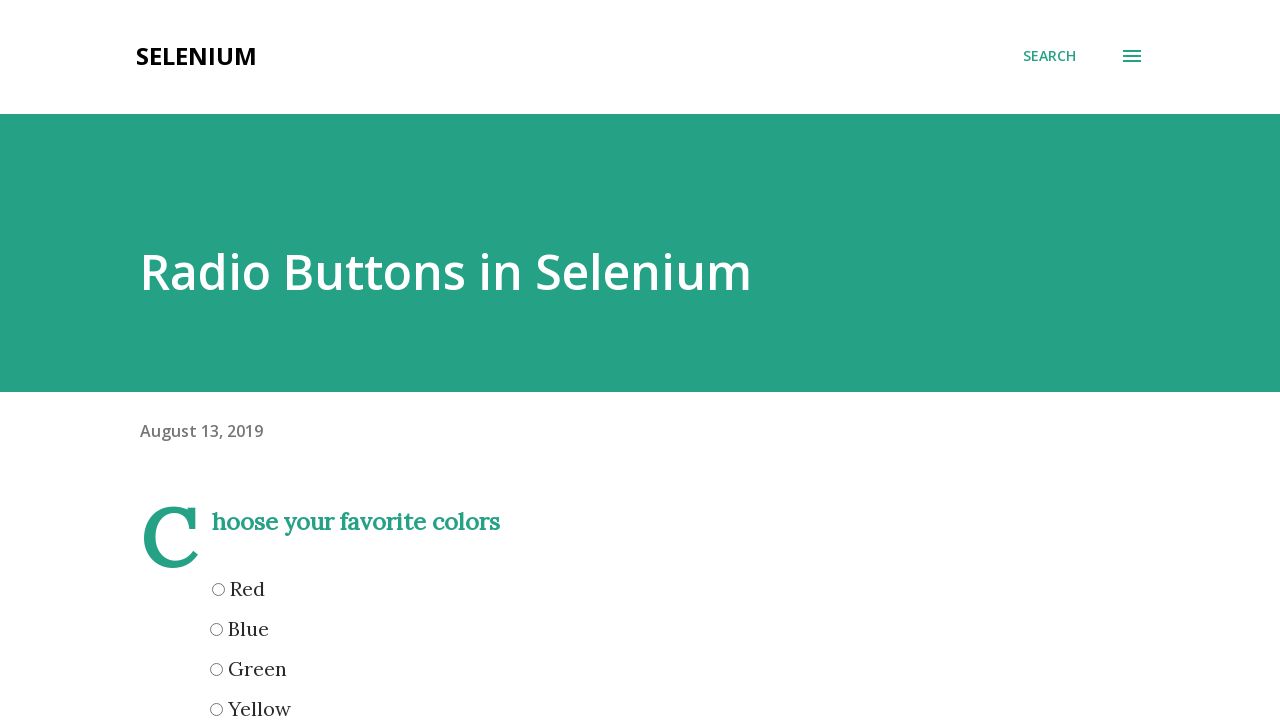

Scrolled red radio button into view
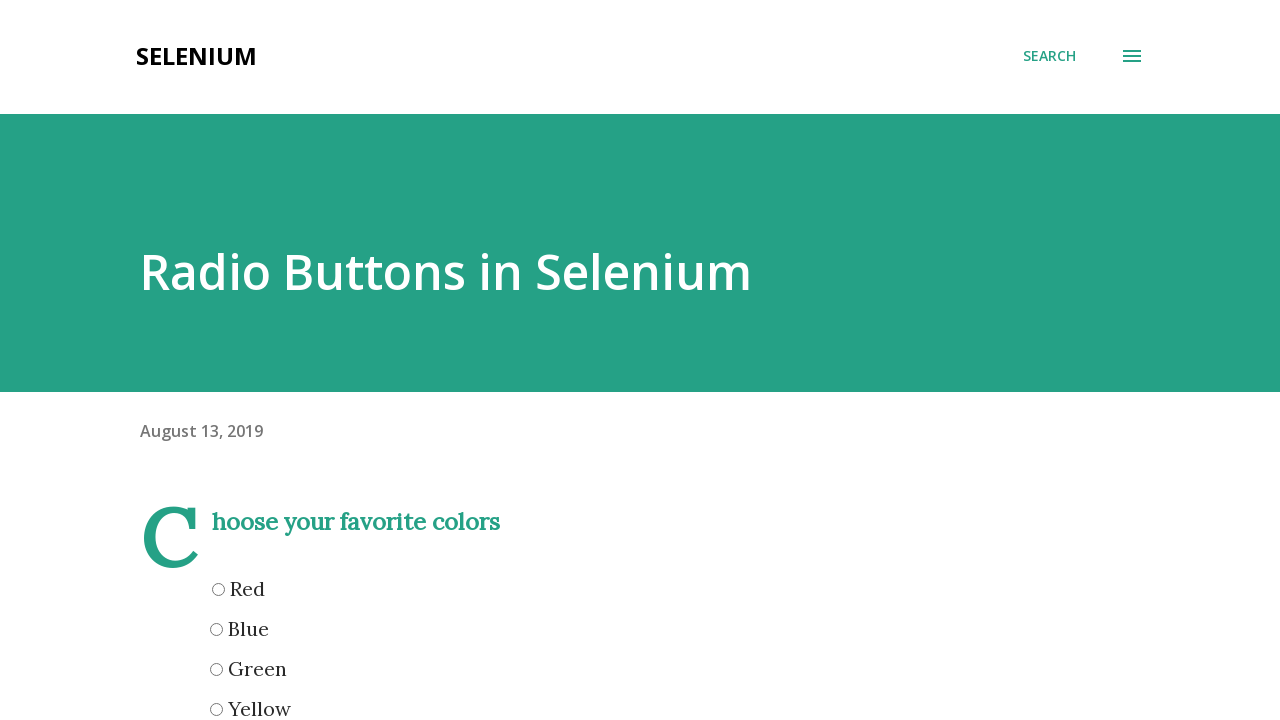

Clicked red radio button at (218, 589) on input[name='red']
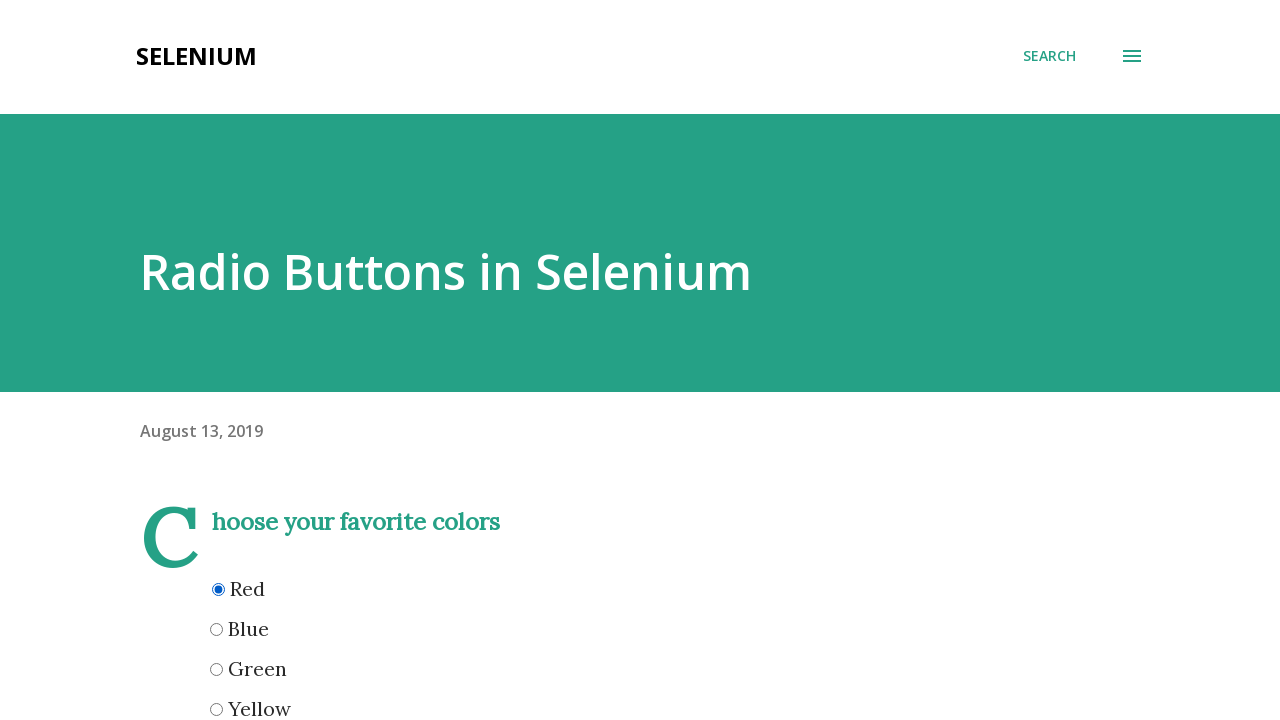

Verified red radio button is checked
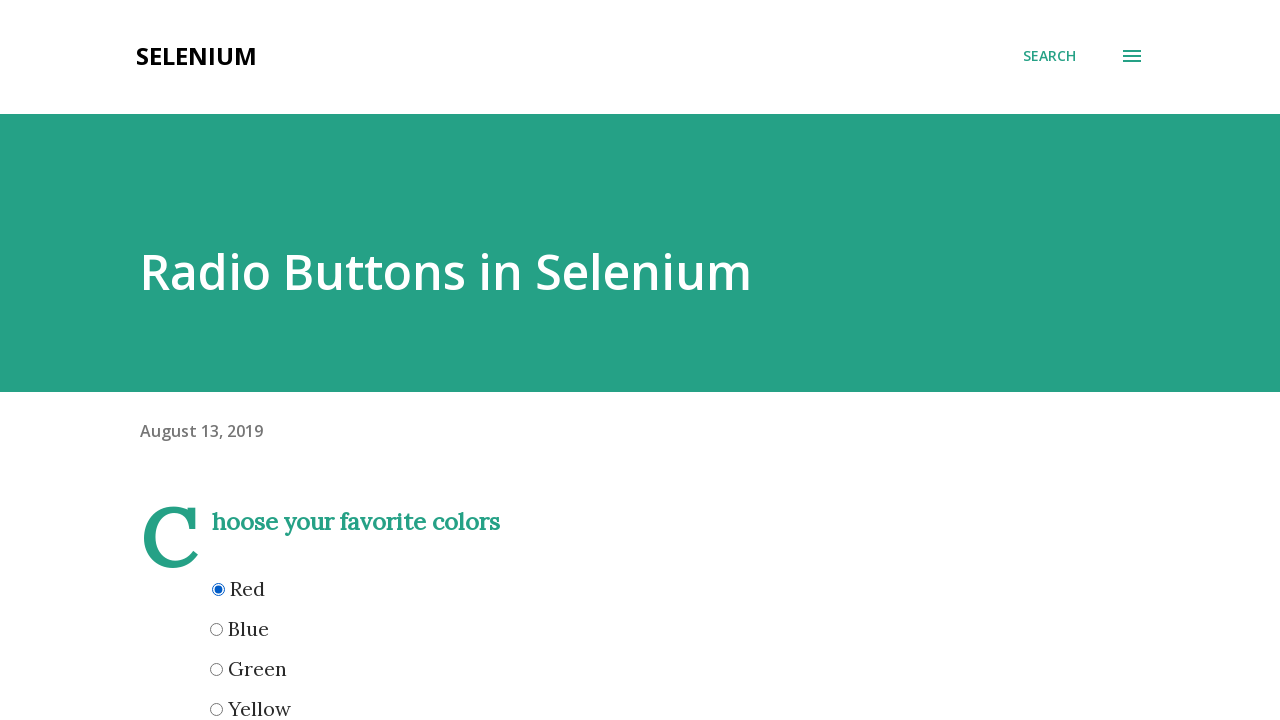

Scrolled blue radio button into view
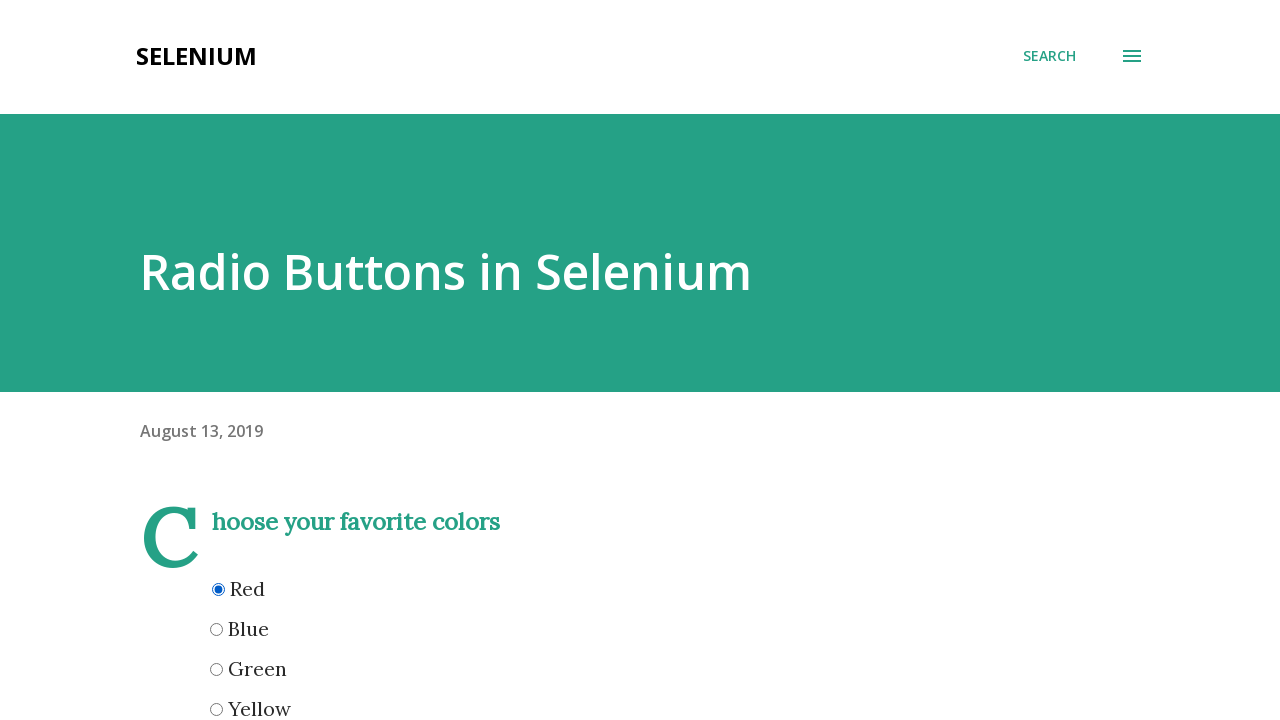

Clicked blue radio button at (216, 629) on input[name='blue']
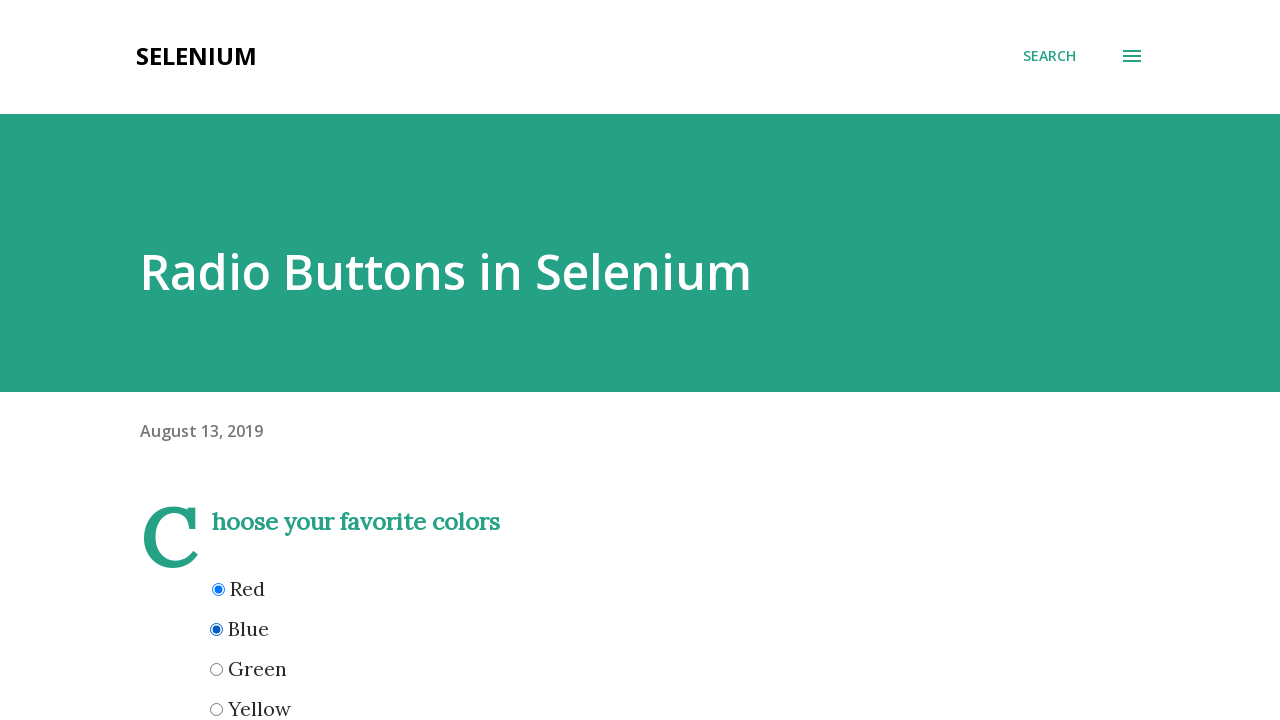

Verified blue radio button is checked
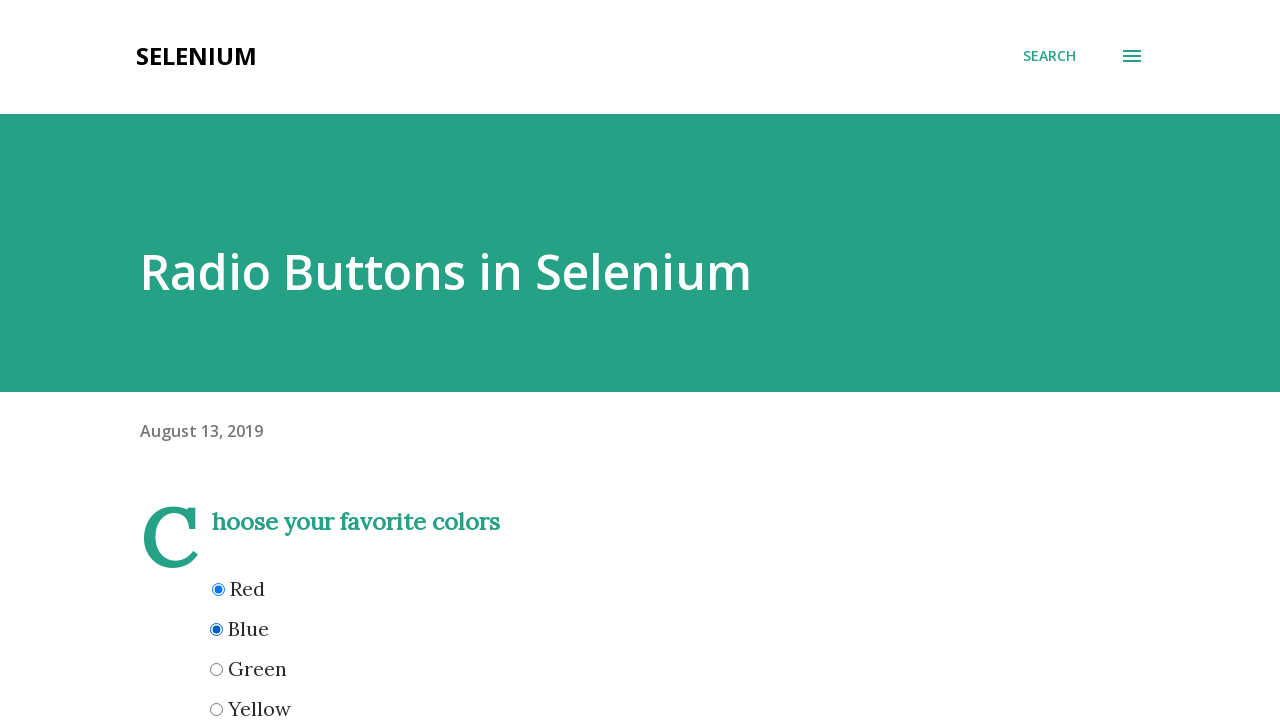

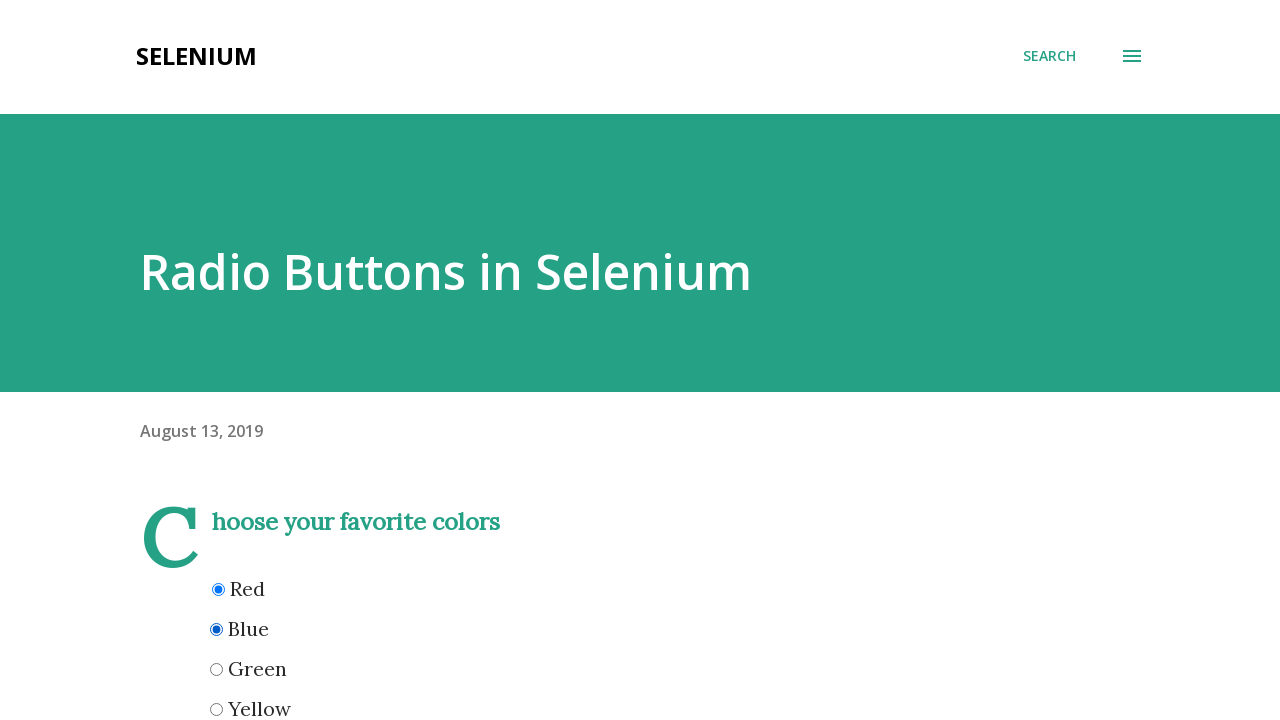